Navigates to an OpenCart demo site and verifies that a search element is present on the page

Starting URL: https://naveenautomationlabs.com/opencart/

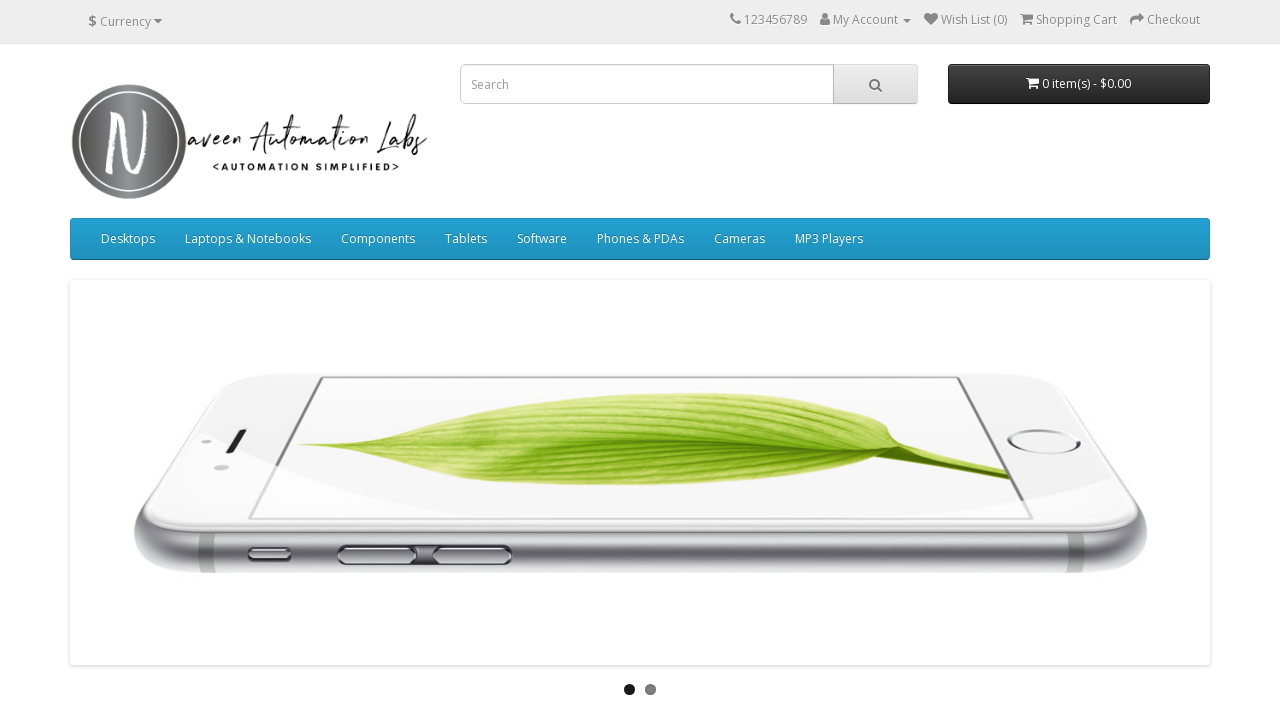

Located all search elements with name='search'
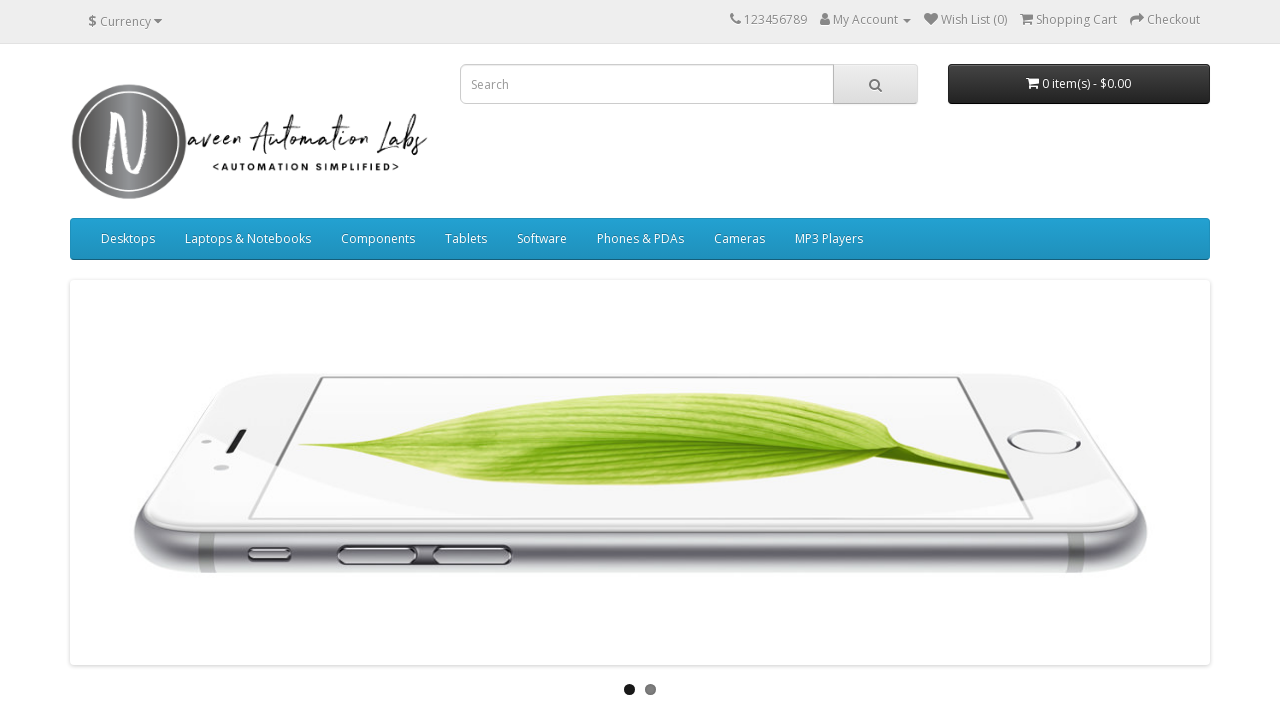

Verified that exactly one search element is present on the page
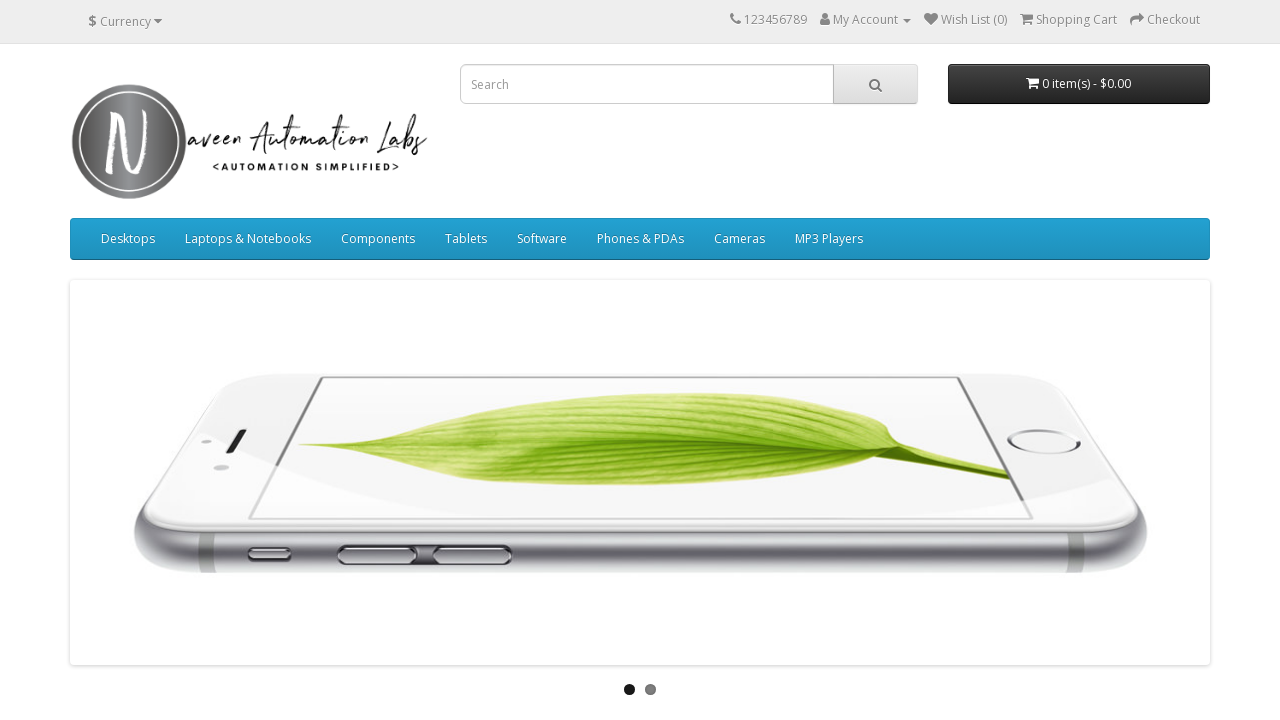

Checked if search element is visible
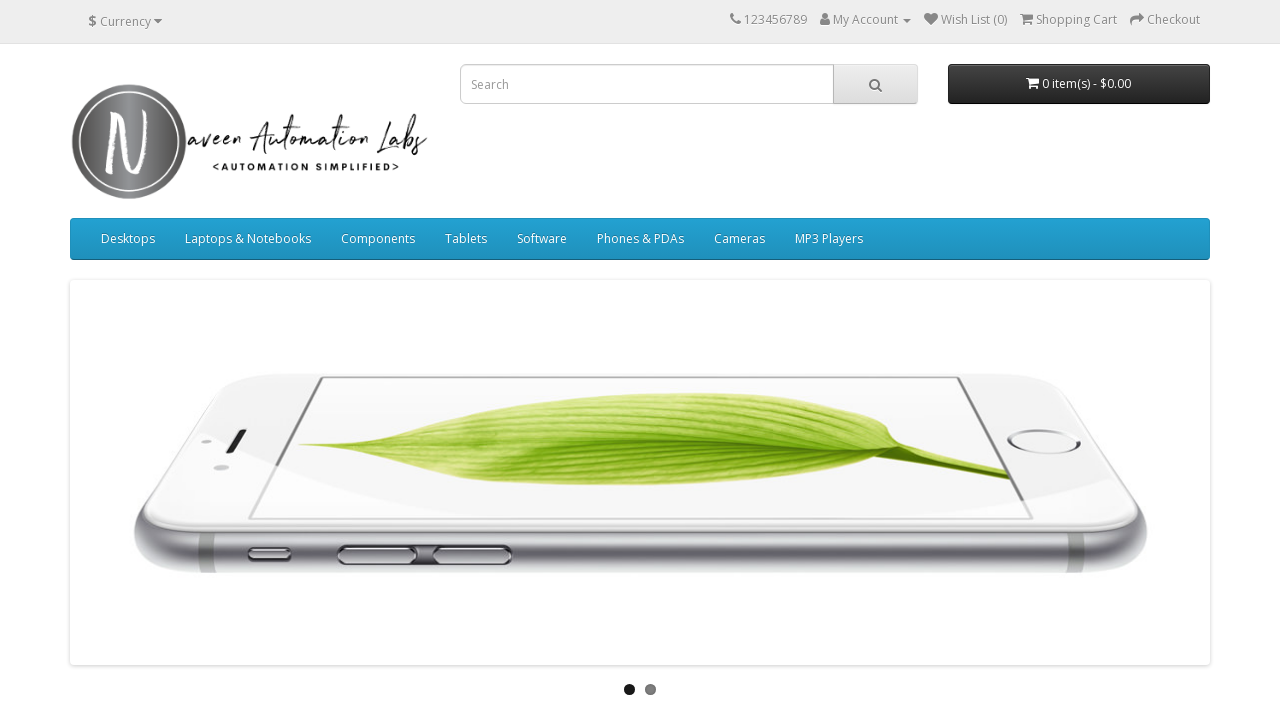

Confirmed that search element is visible on the page
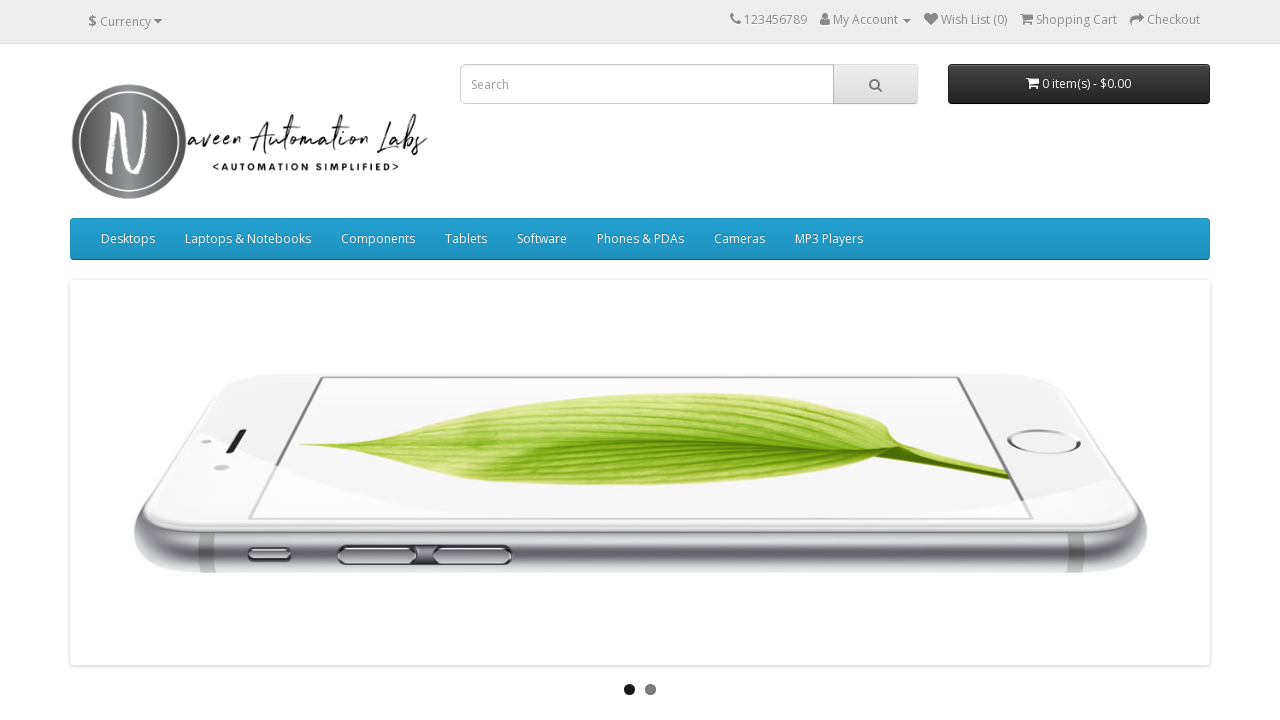

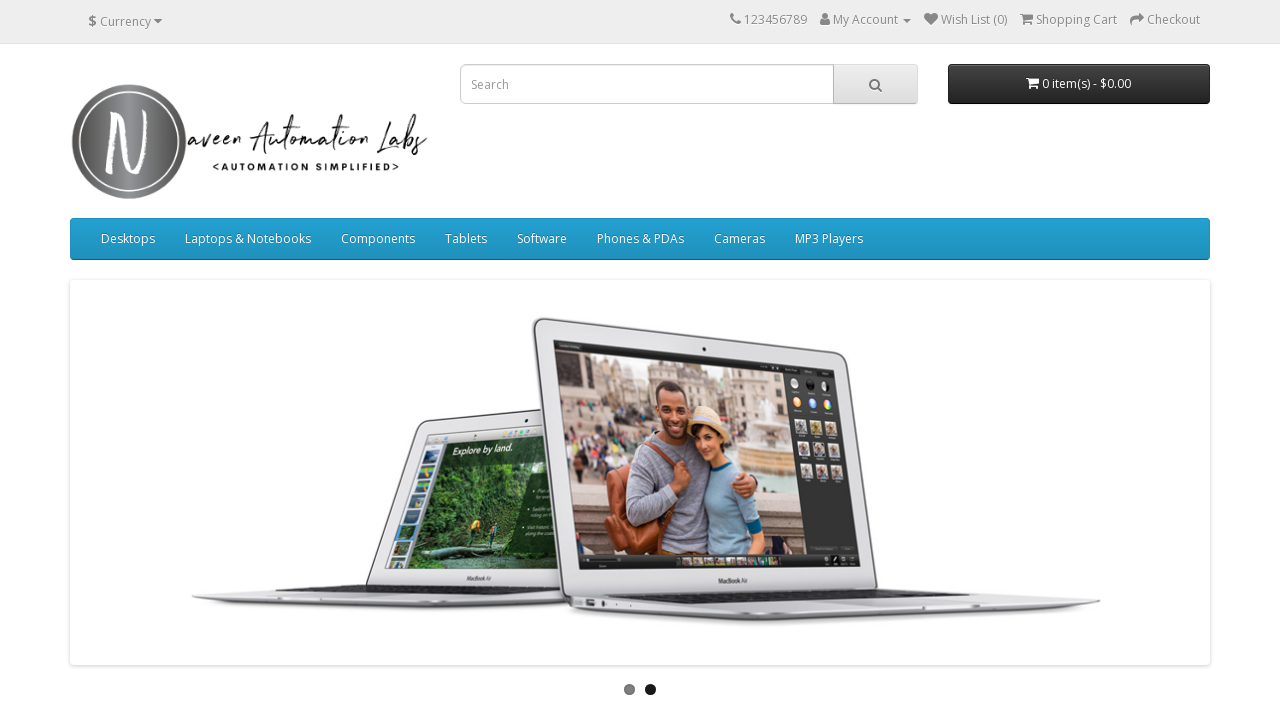